Navigates to MoneyControl stocks market page and retrieves data from a specific table cell

Starting URL: https://www.moneycontrol.com/stocksmarketsindia/

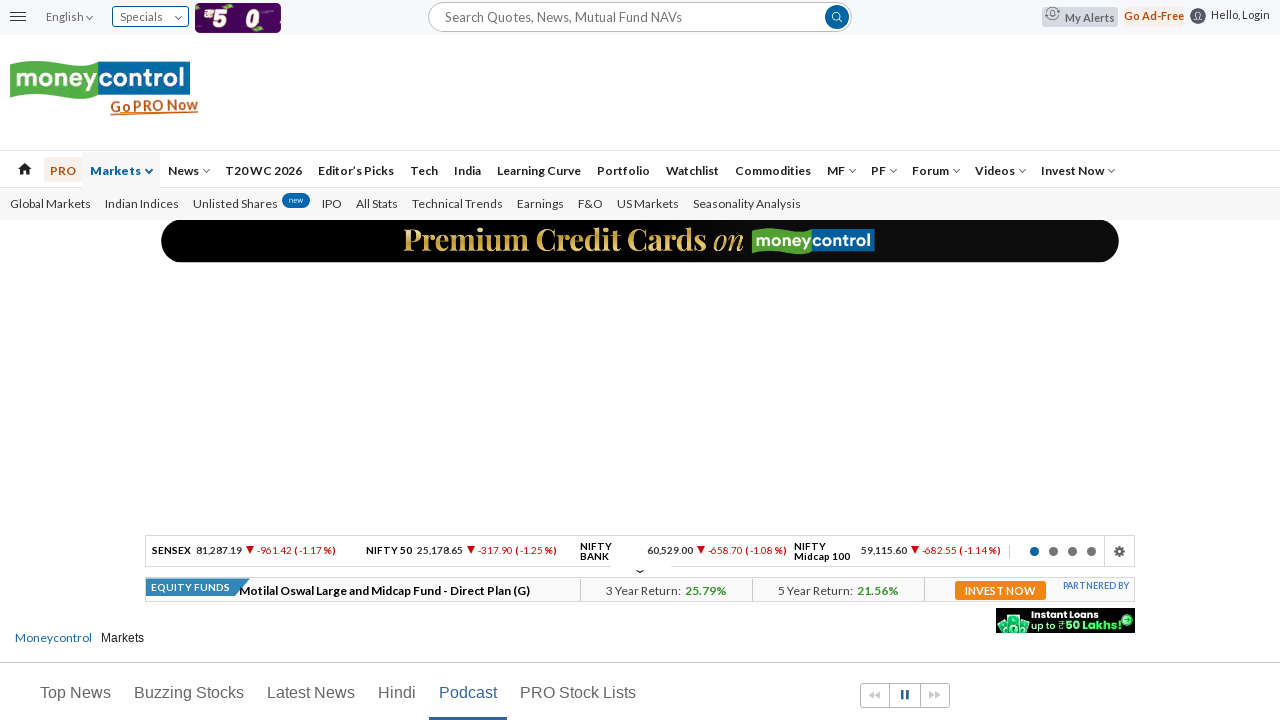

Waited for table with class 'mctable1' to load on MoneyControl stocks market page
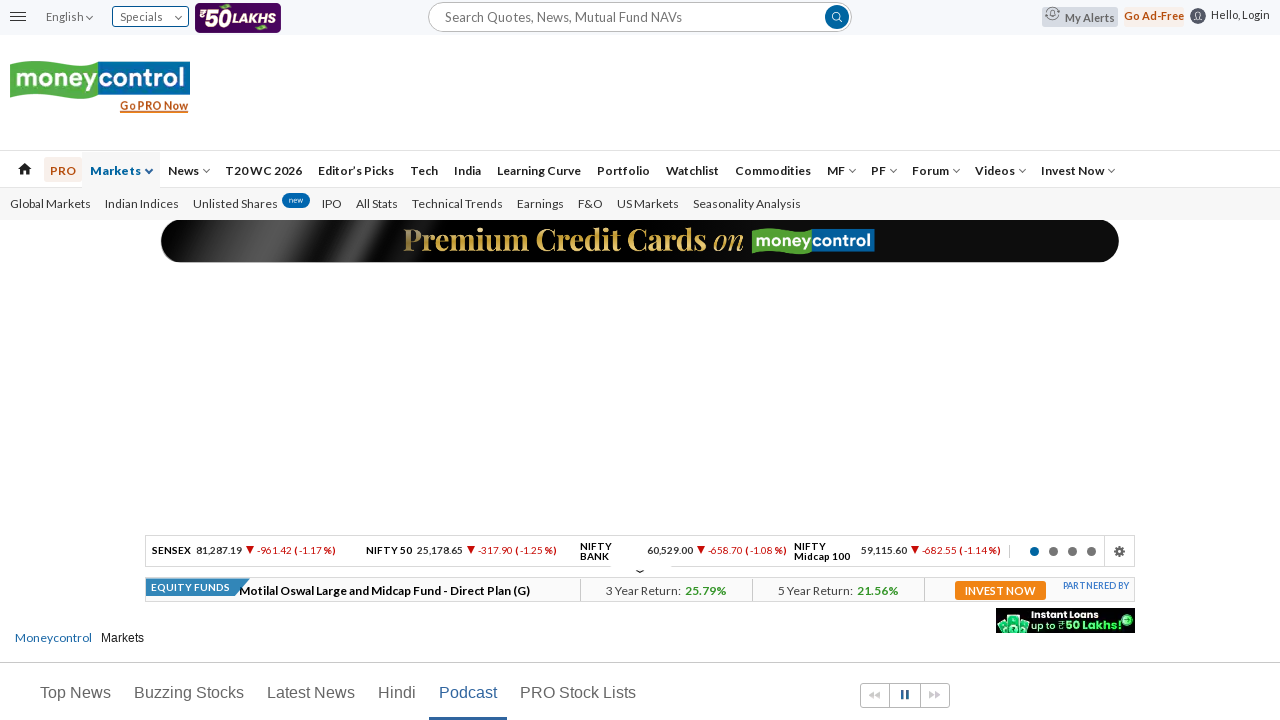

Located the target table cell (20th table, first data cell in tbody)
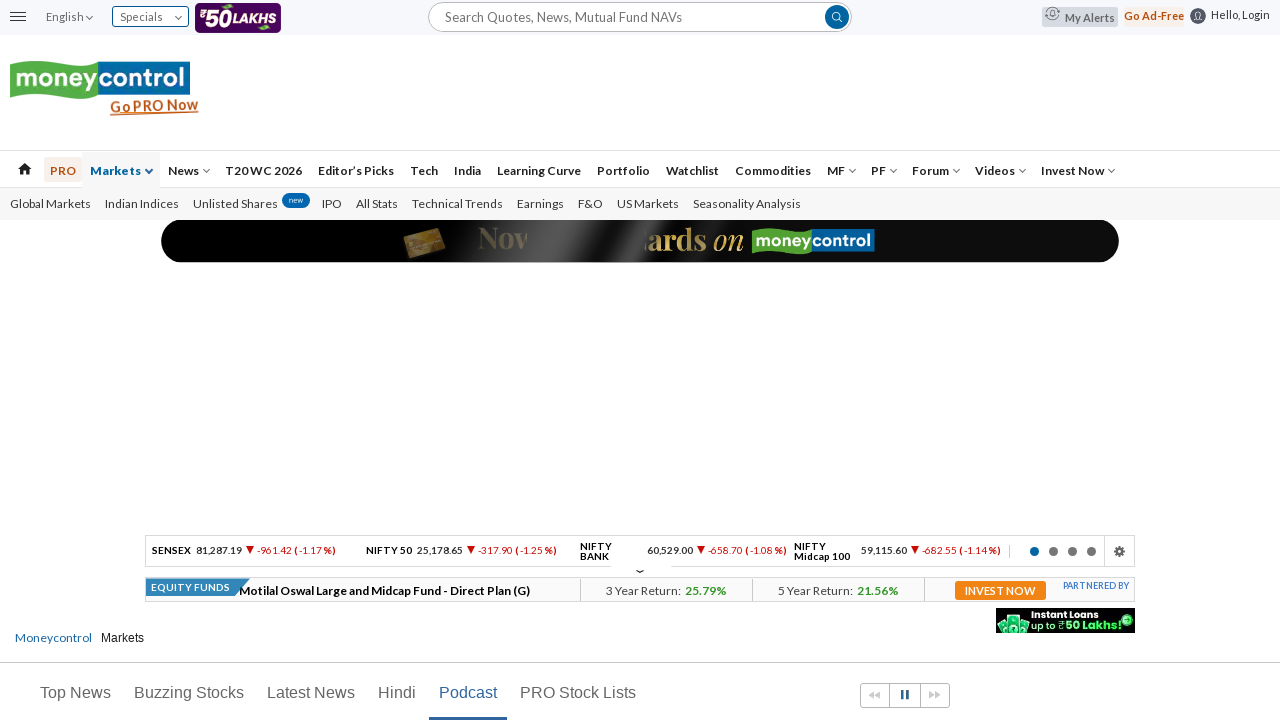

Waited for table cell to become visible
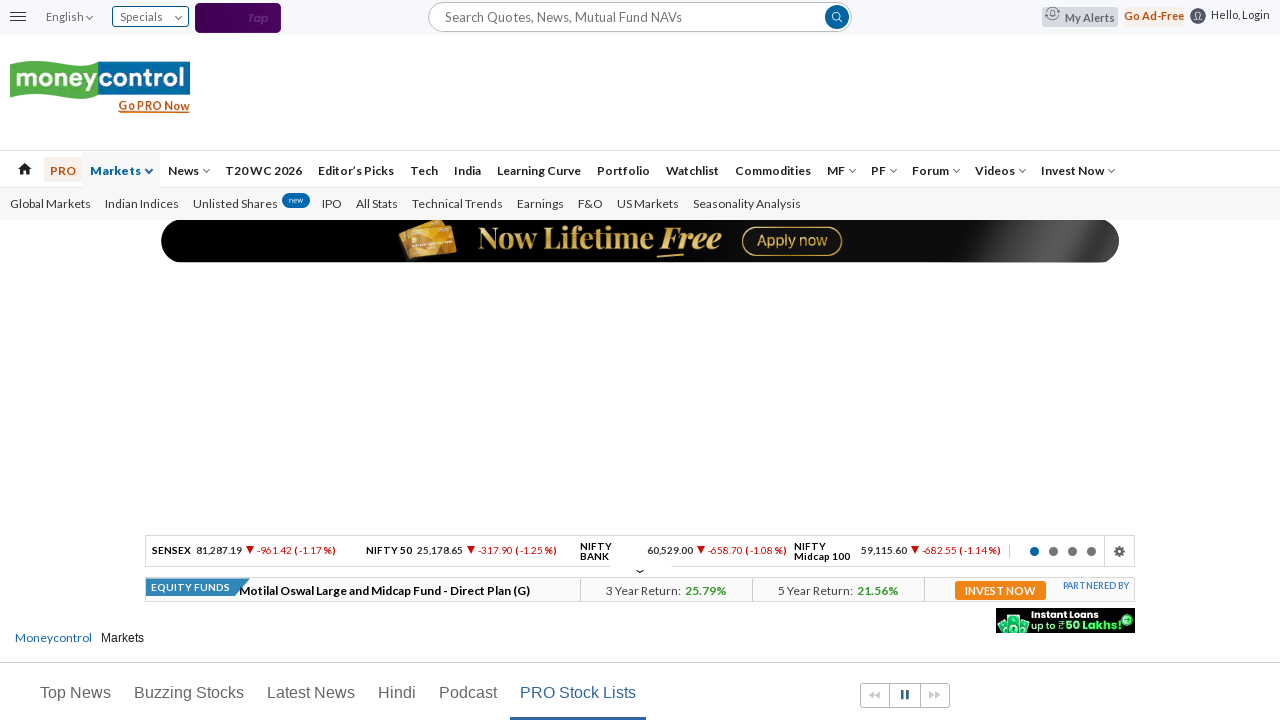

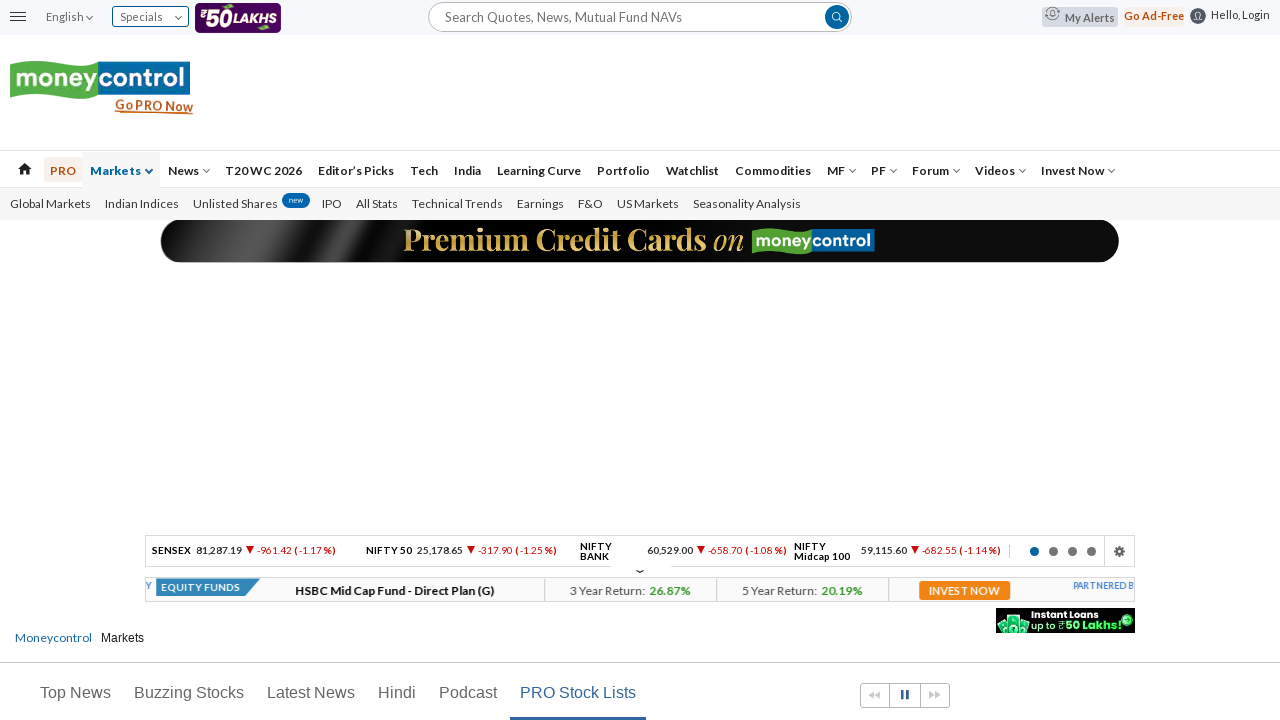